Tests navigation by clicking the first link on the page and checking the resulting URL

Starting URL: https://example.com

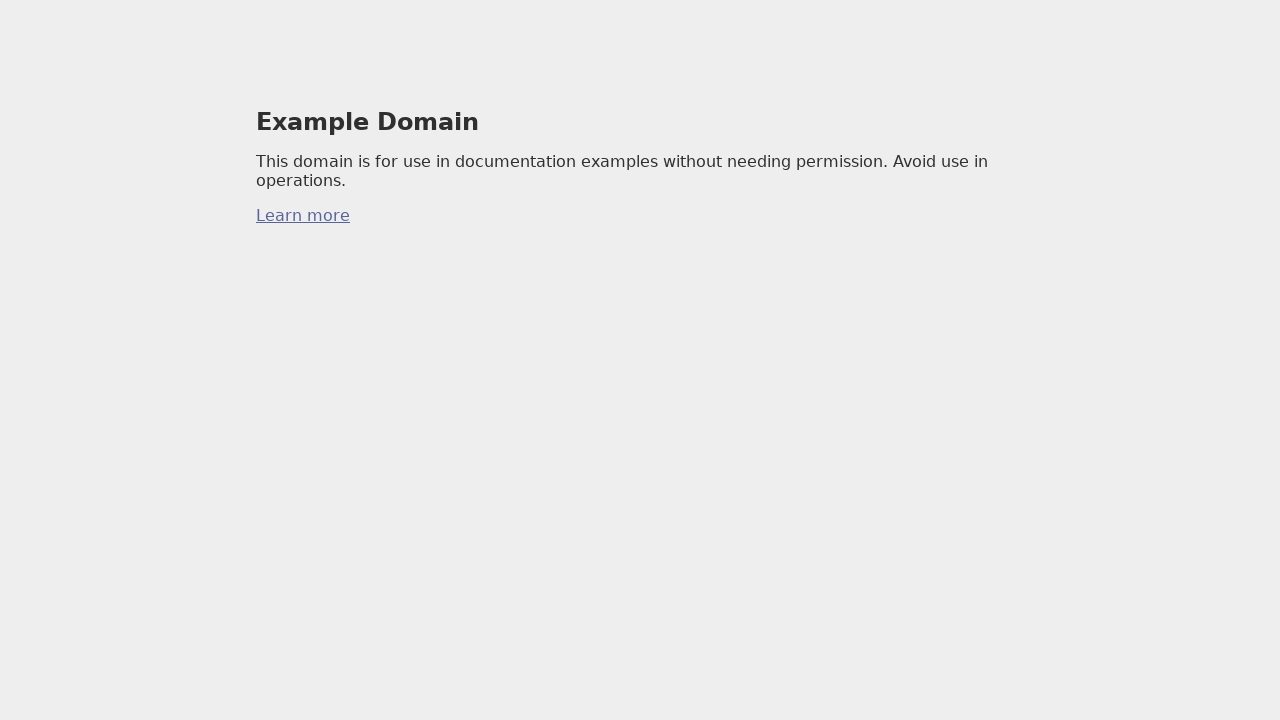

Located the first link on the page
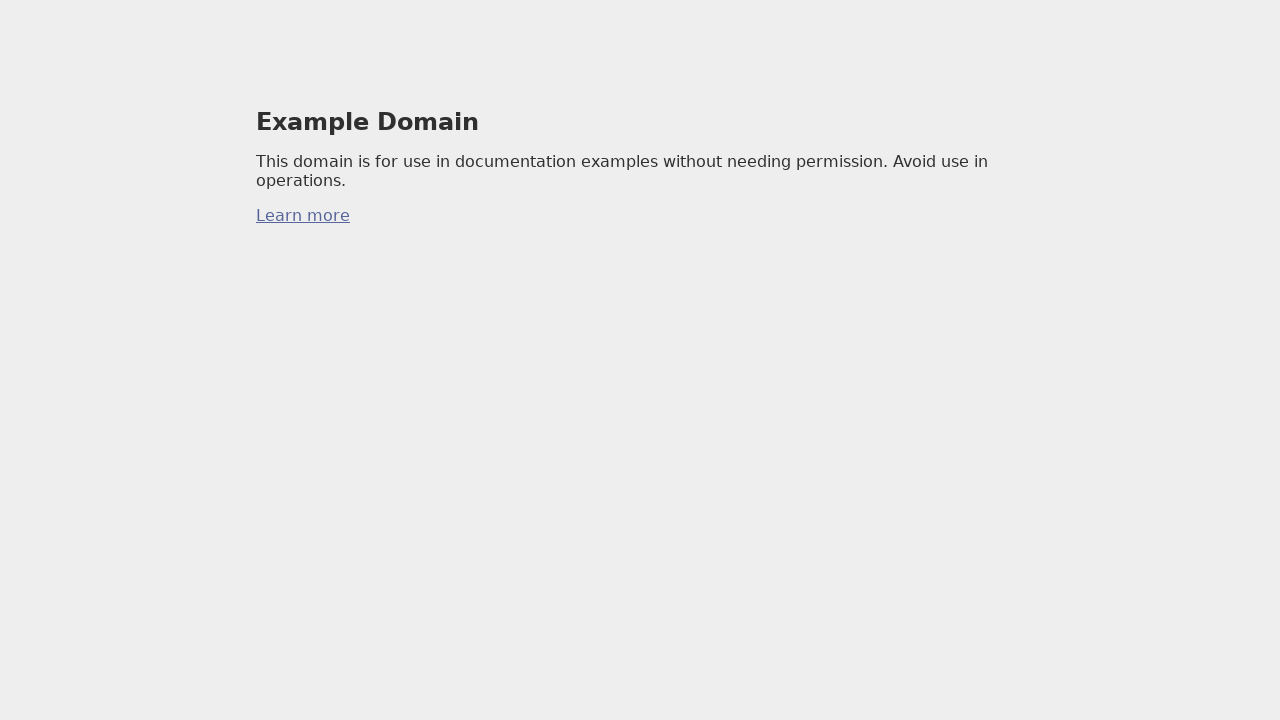

Clicked the first link to navigate at (303, 216) on a >> nth=0
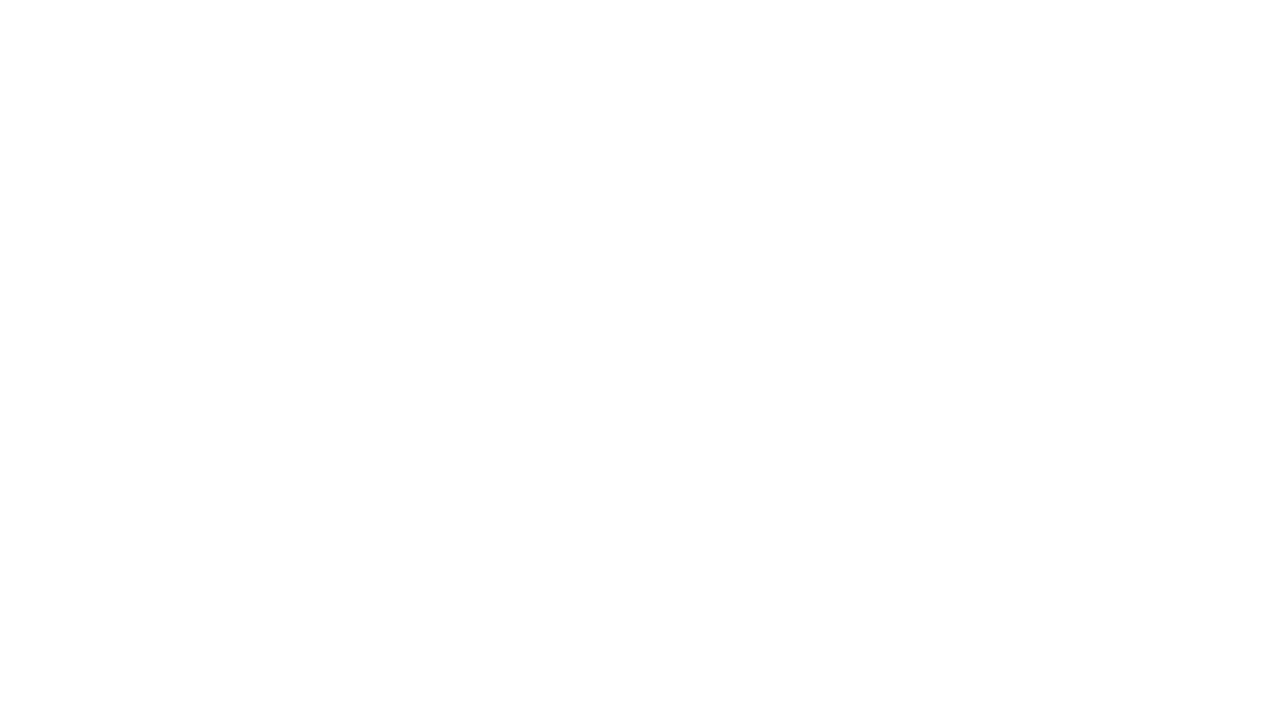

Waited 2 seconds for navigation to complete
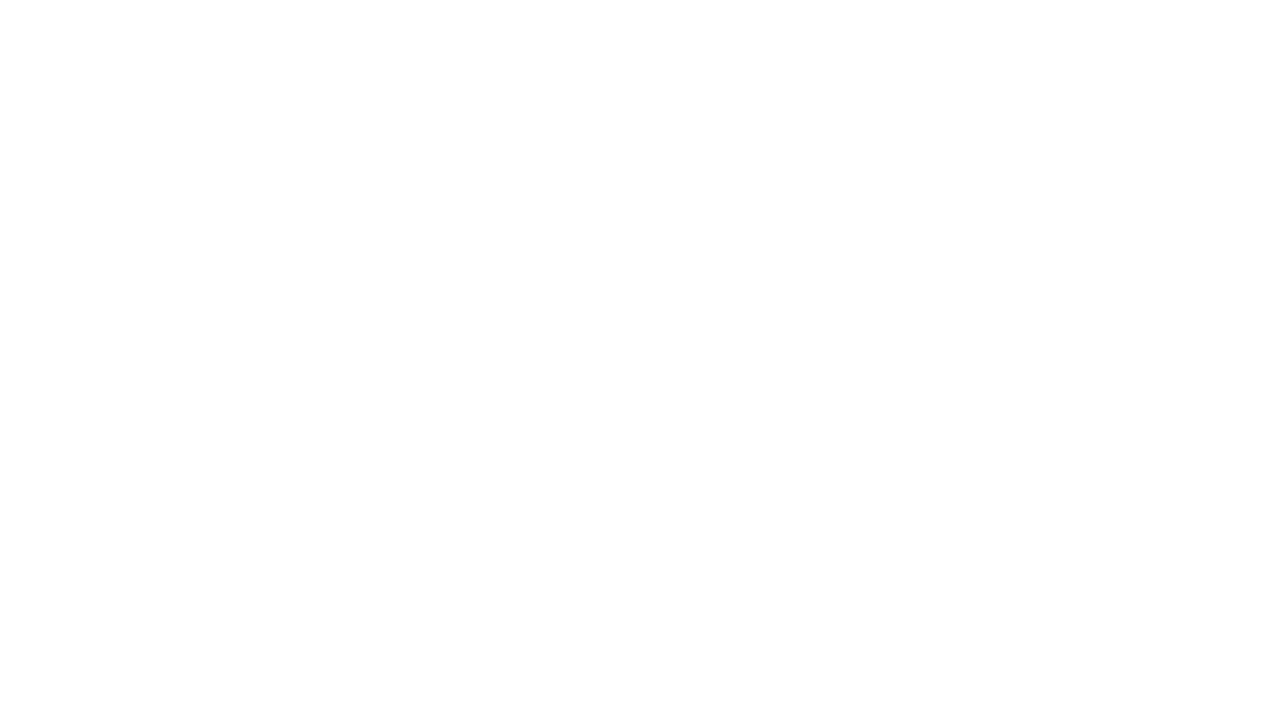

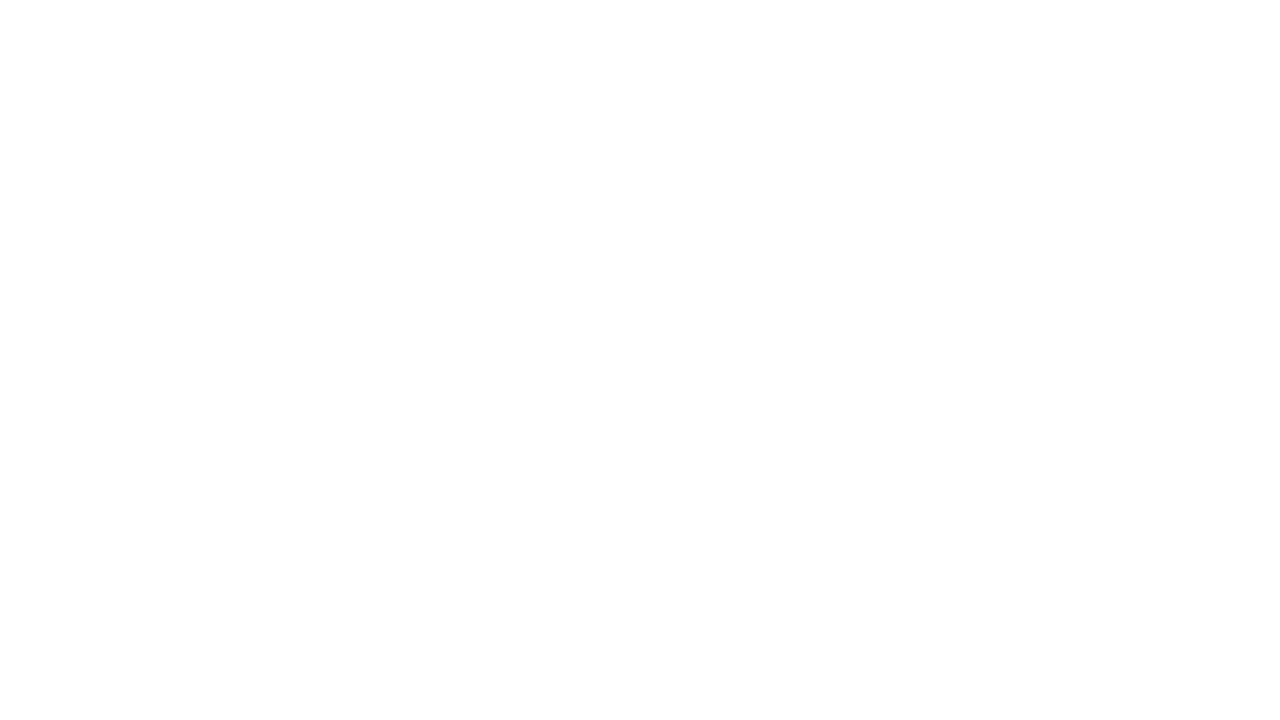